Tests JavaScript confirm alert handling by clicking a button to trigger the alert, accepting it, then triggering it again and dismissing it

Starting URL: https://v1.training-support.net/selenium/javascript-alerts

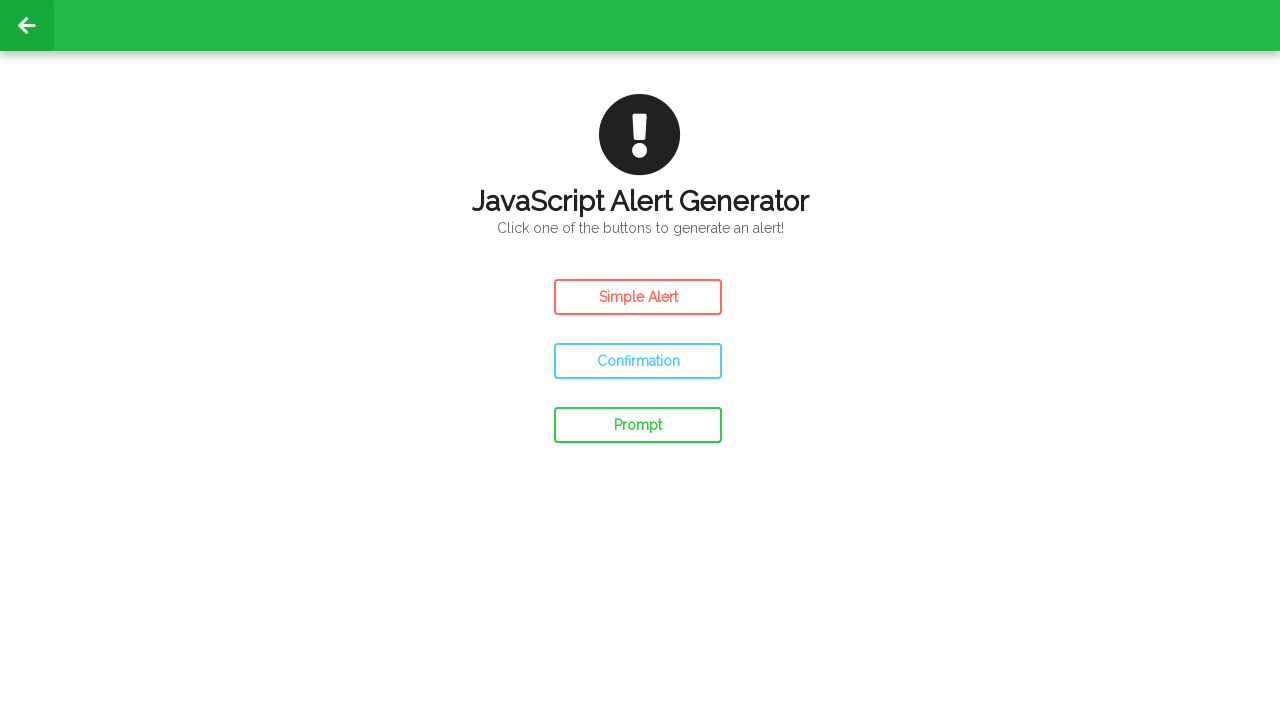

Clicked confirm button to trigger JavaScript alert at (638, 361) on #confirm
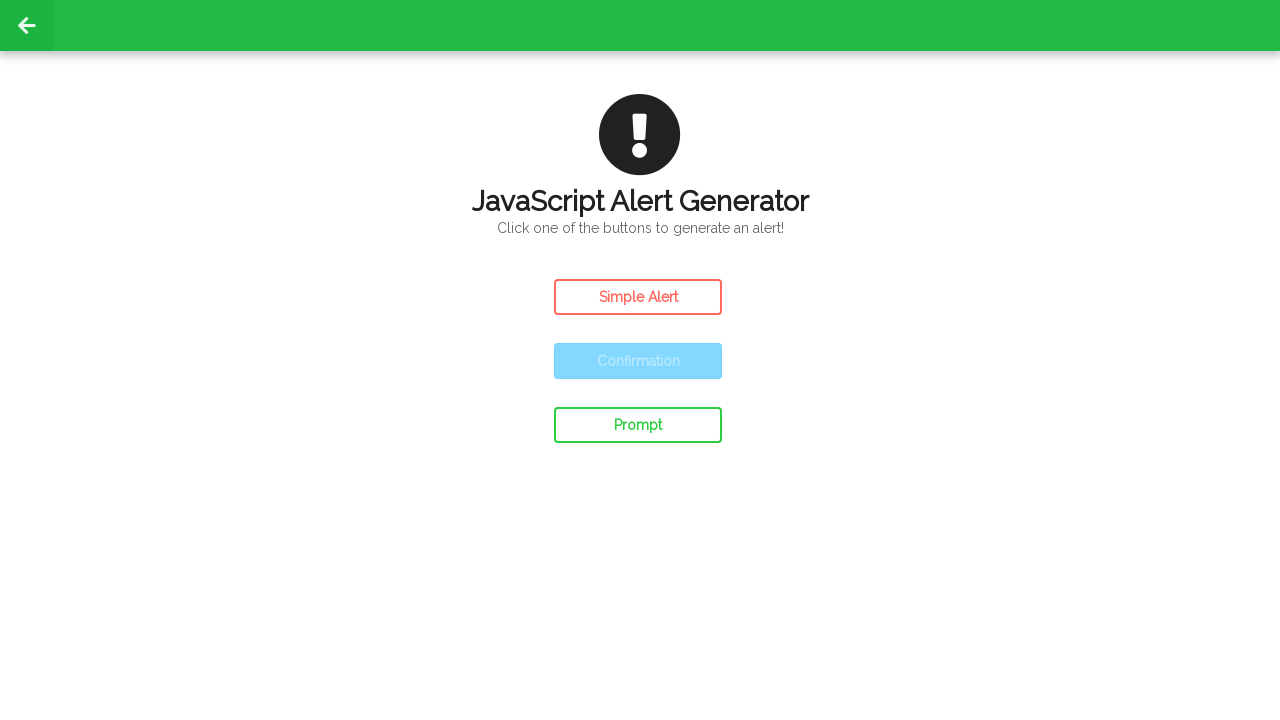

Clicked confirm button and accepted the alert dialog at (638, 361) on #confirm
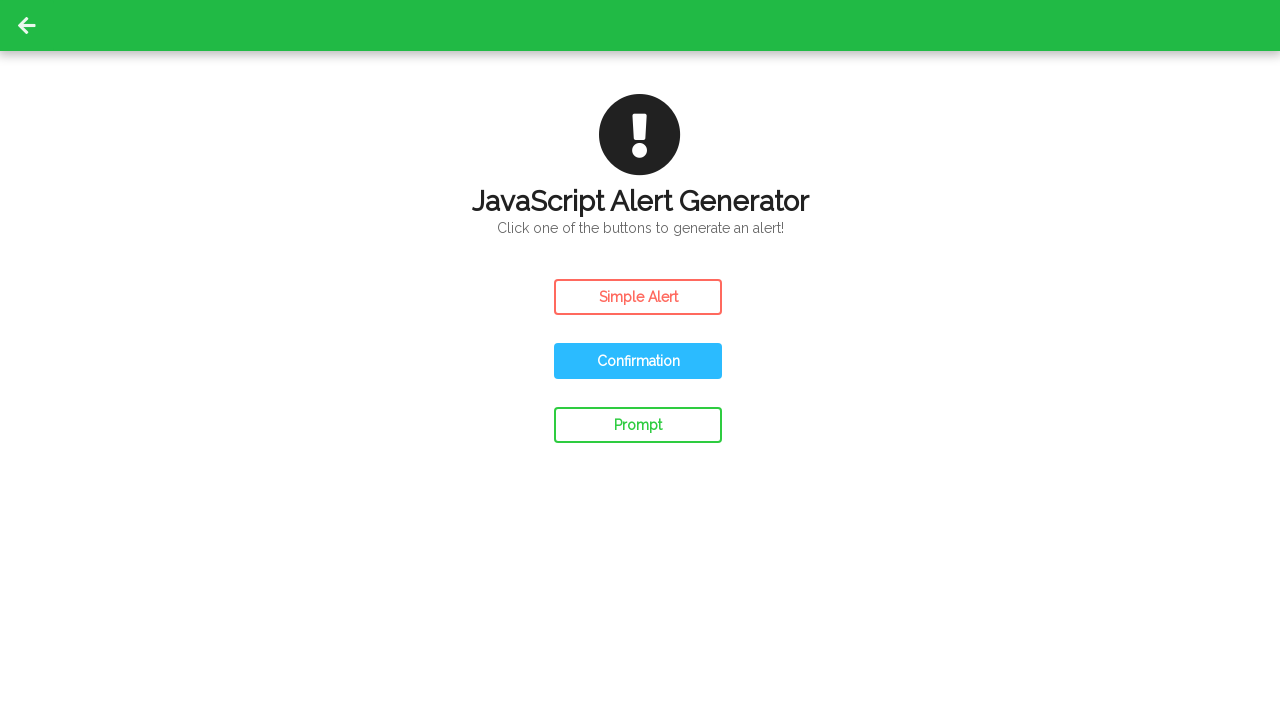

Clicked confirm button and dismissed the alert dialog at (638, 361) on #confirm
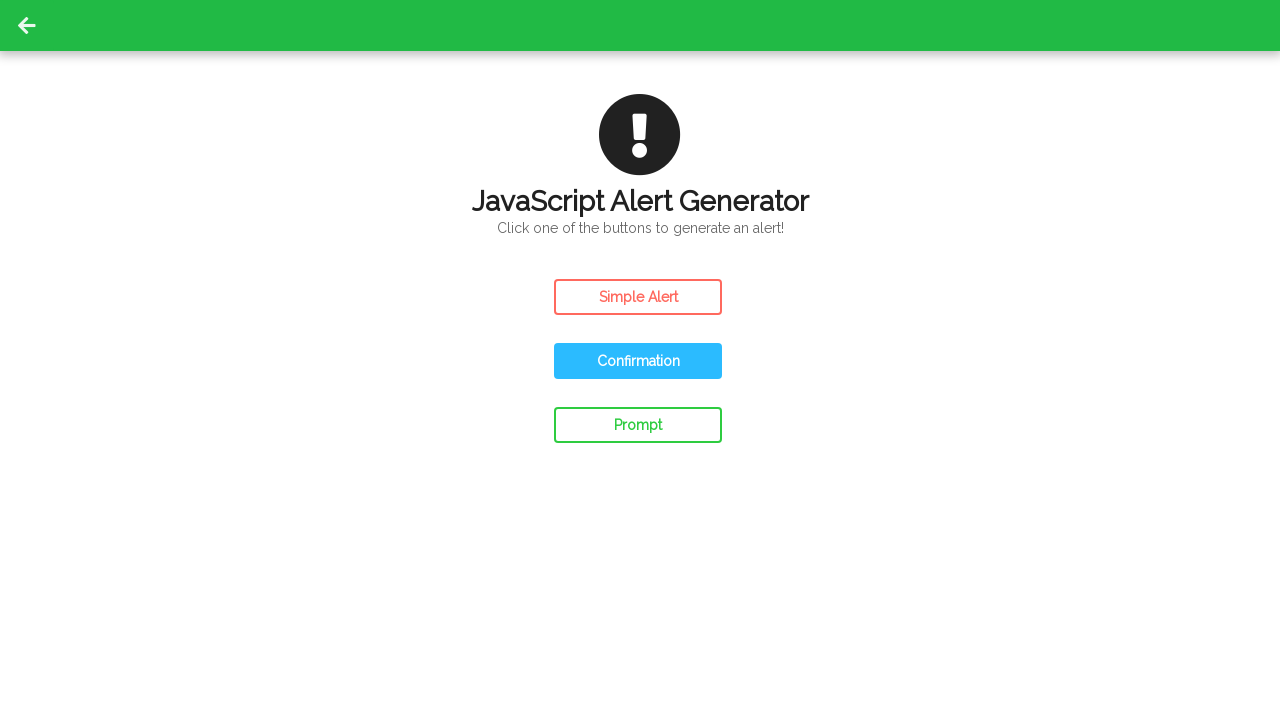

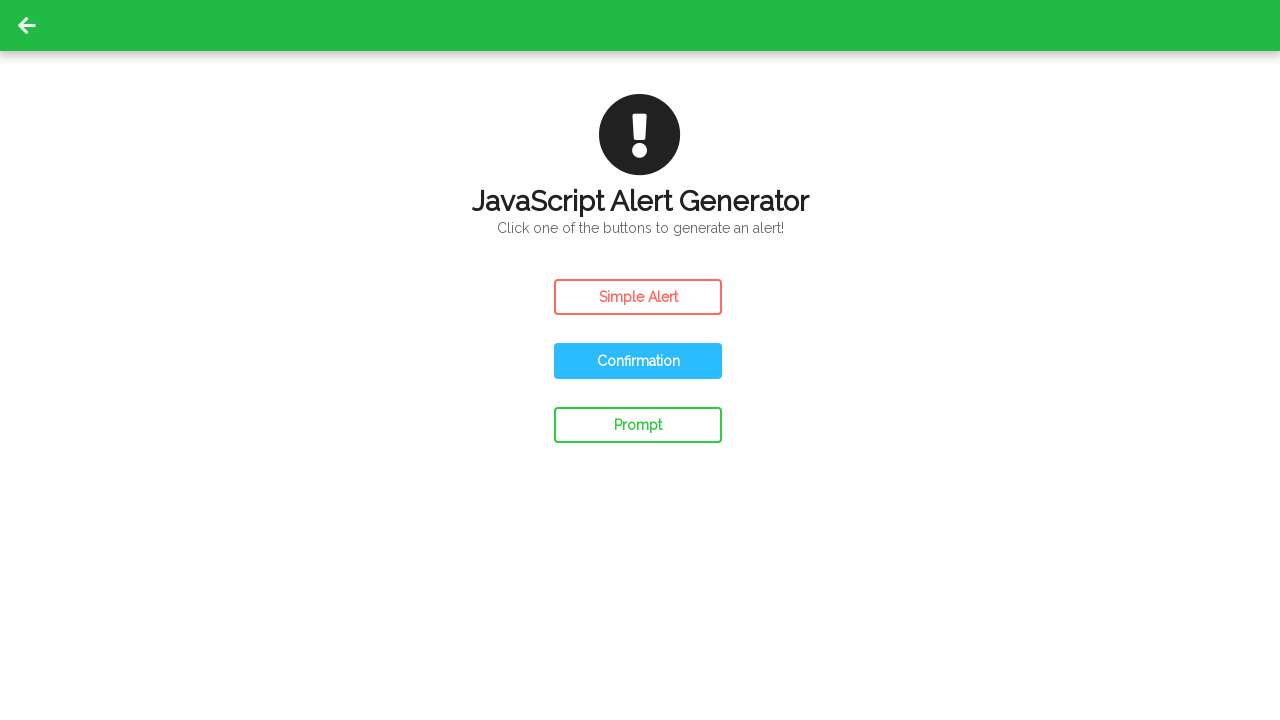